Tests drag and drop functionality by dragging an image element into a box element

Starting URL: https://formy-project.herokuapp.com/dragdrop

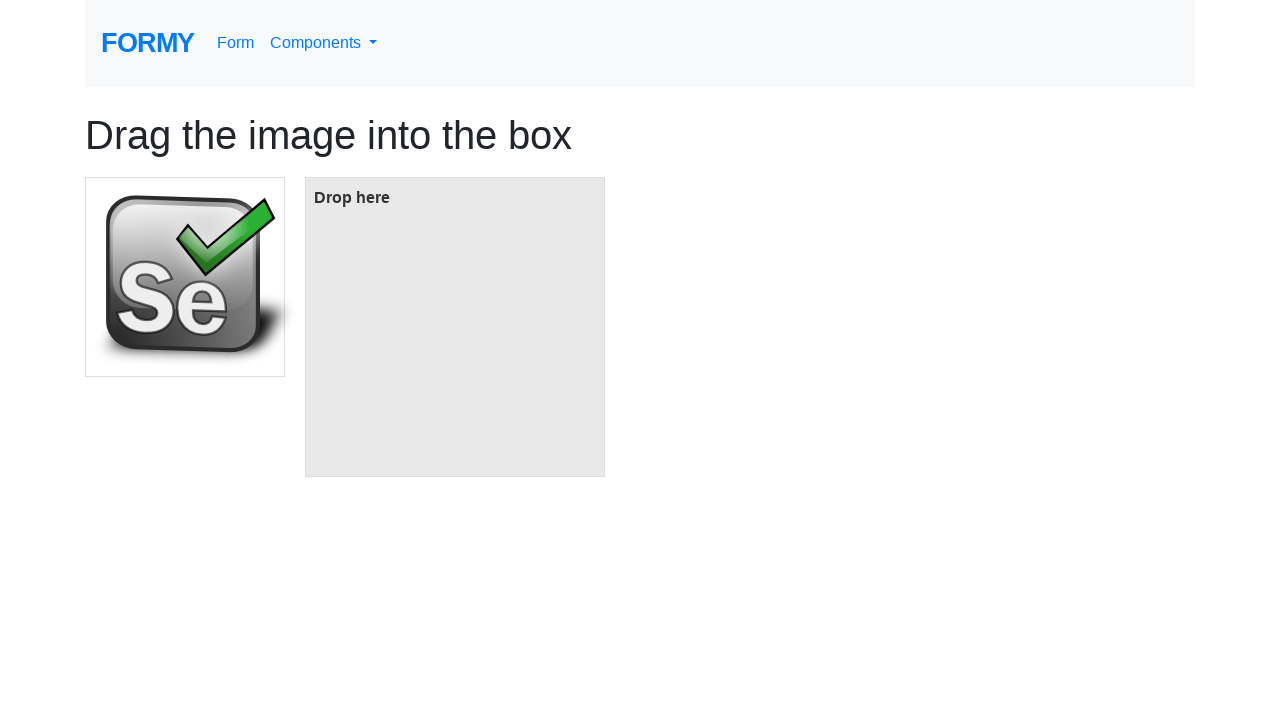

Located the image element to drag
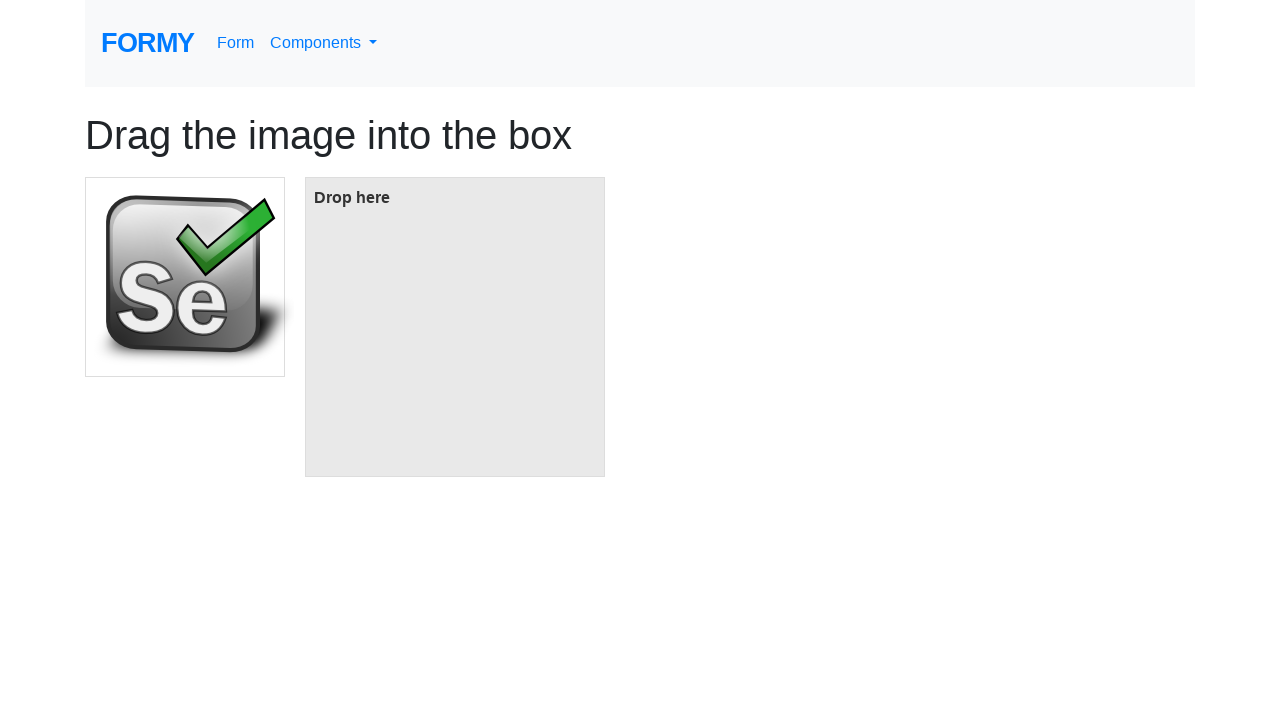

Located the target box element
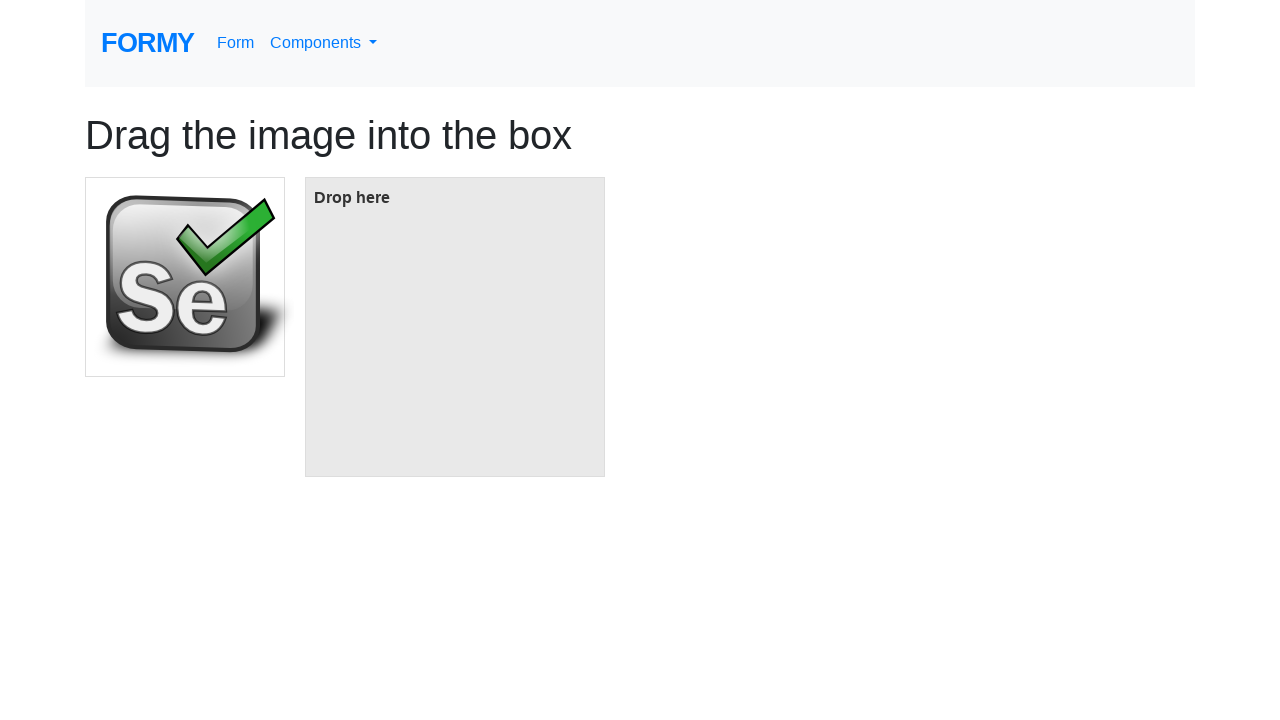

Dragged the image element into the box element at (455, 327)
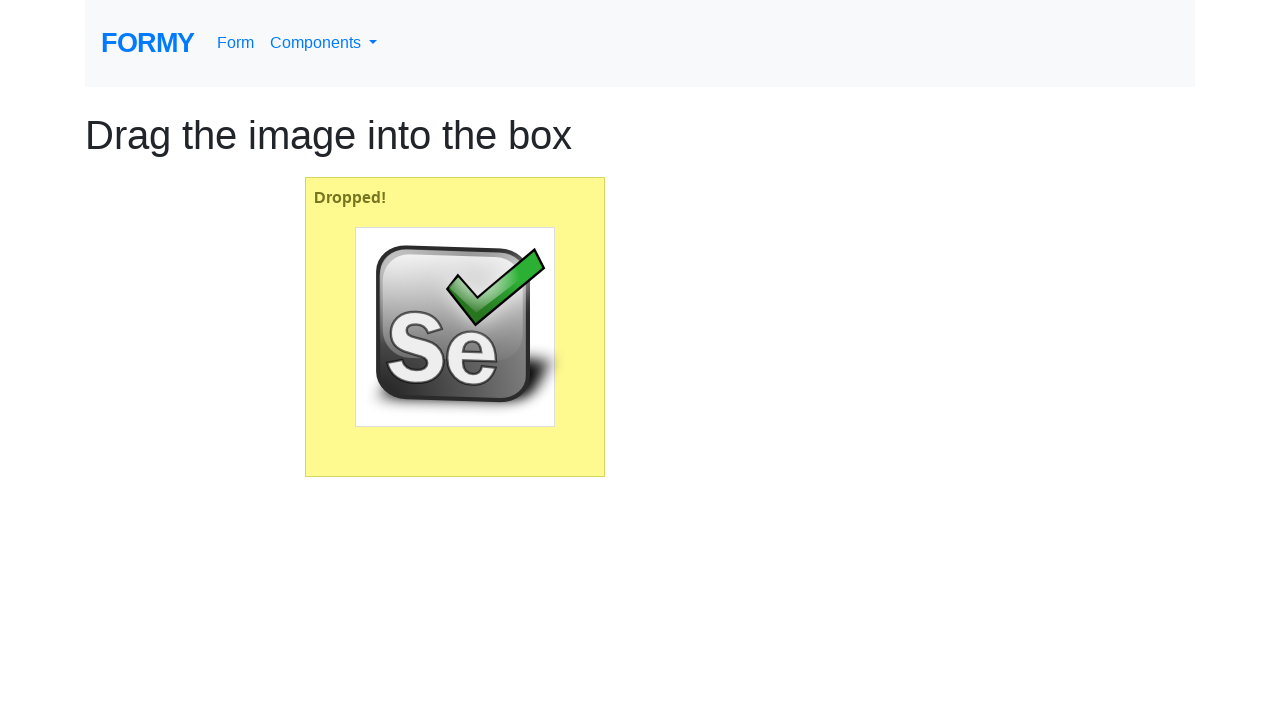

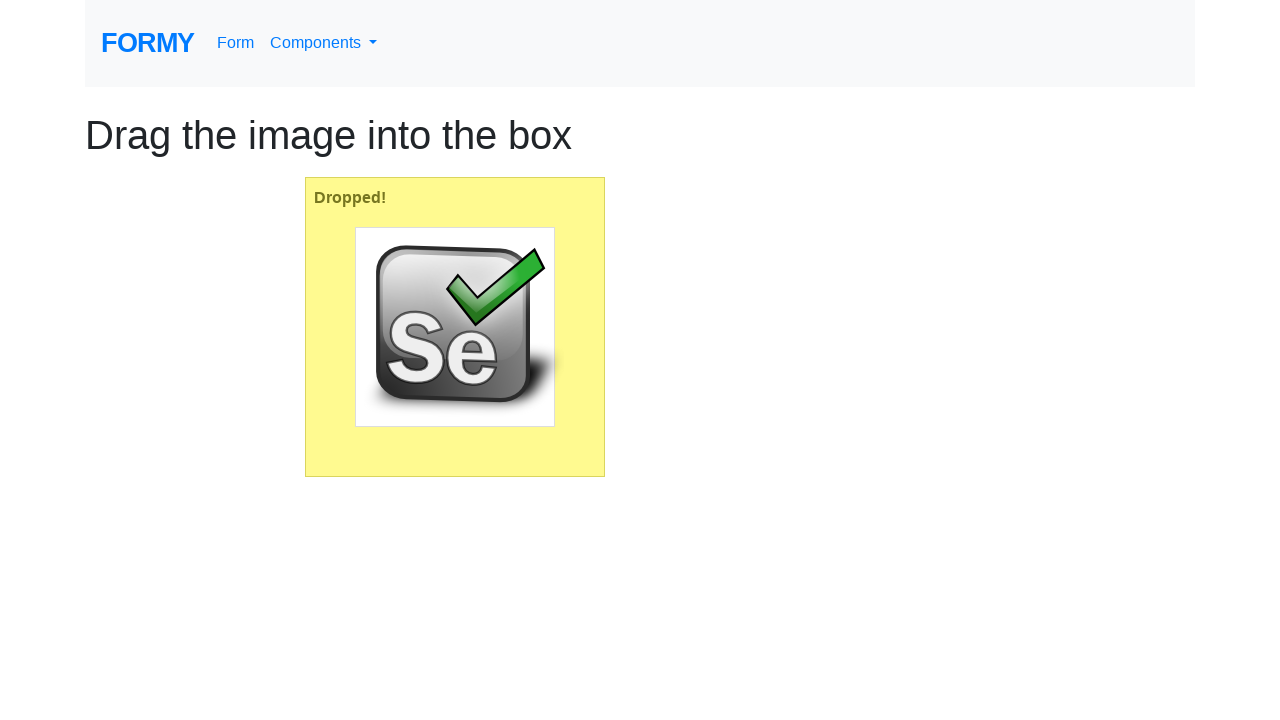